Navigates to the banking website and clicks the sign-in button to access the login page

Starting URL: http://zero.webappsecurity.com/

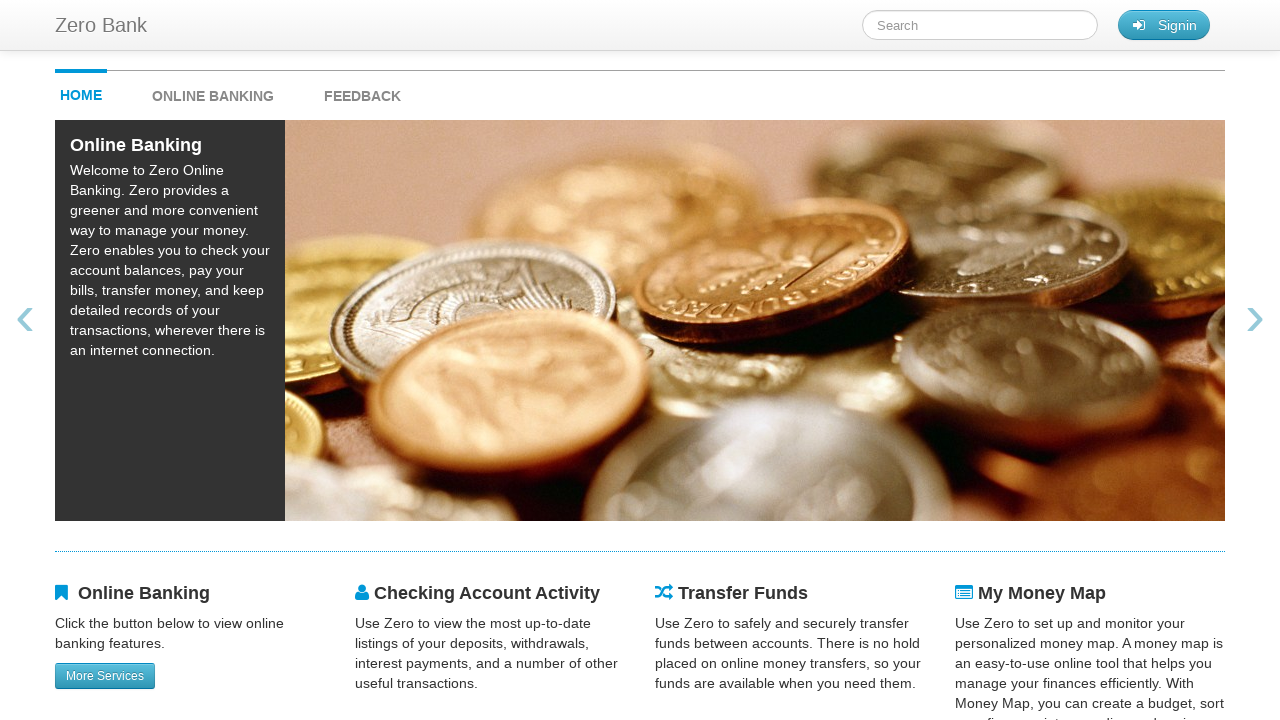

Navigated to banking website home page
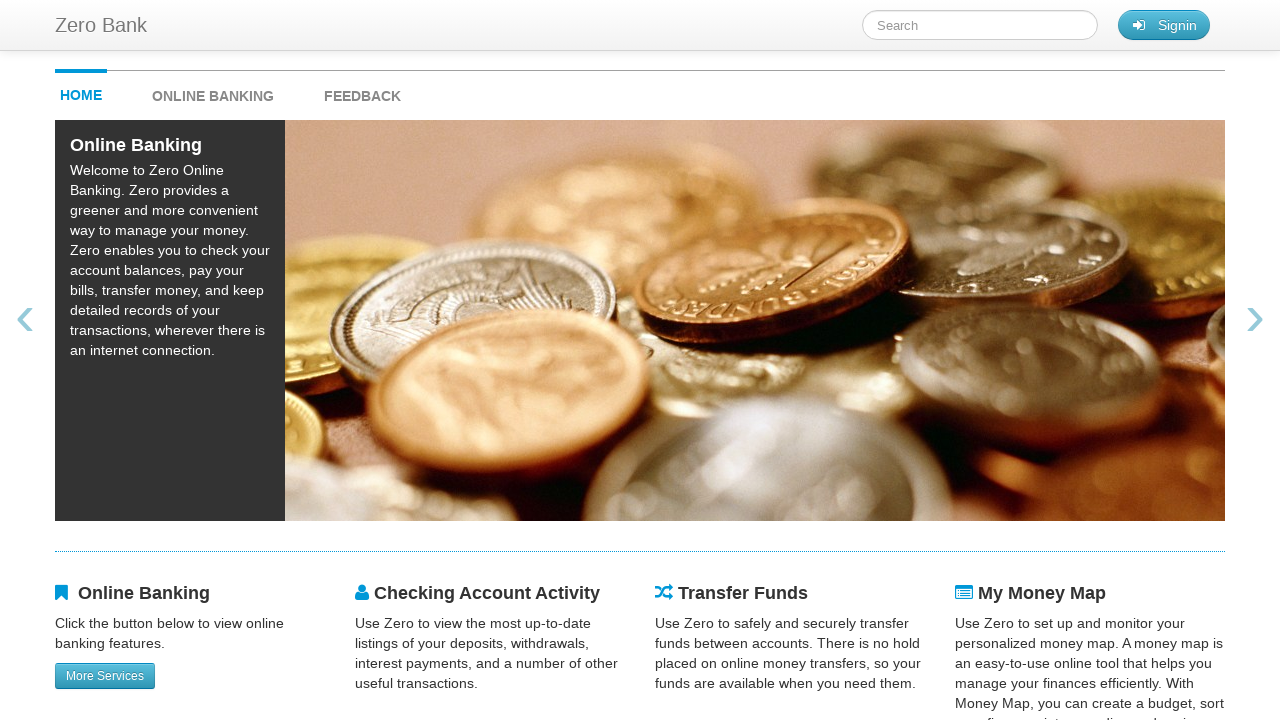

Clicked sign-in button to access login page at (1164, 25) on #signin_button
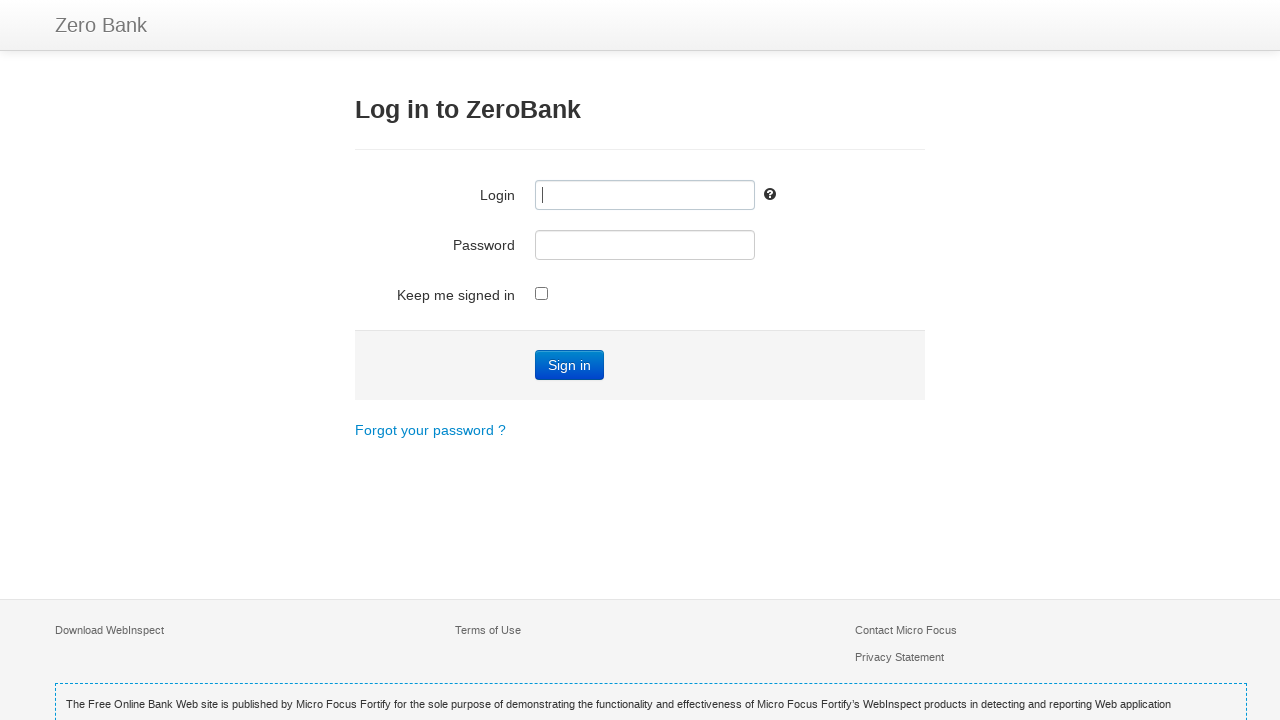

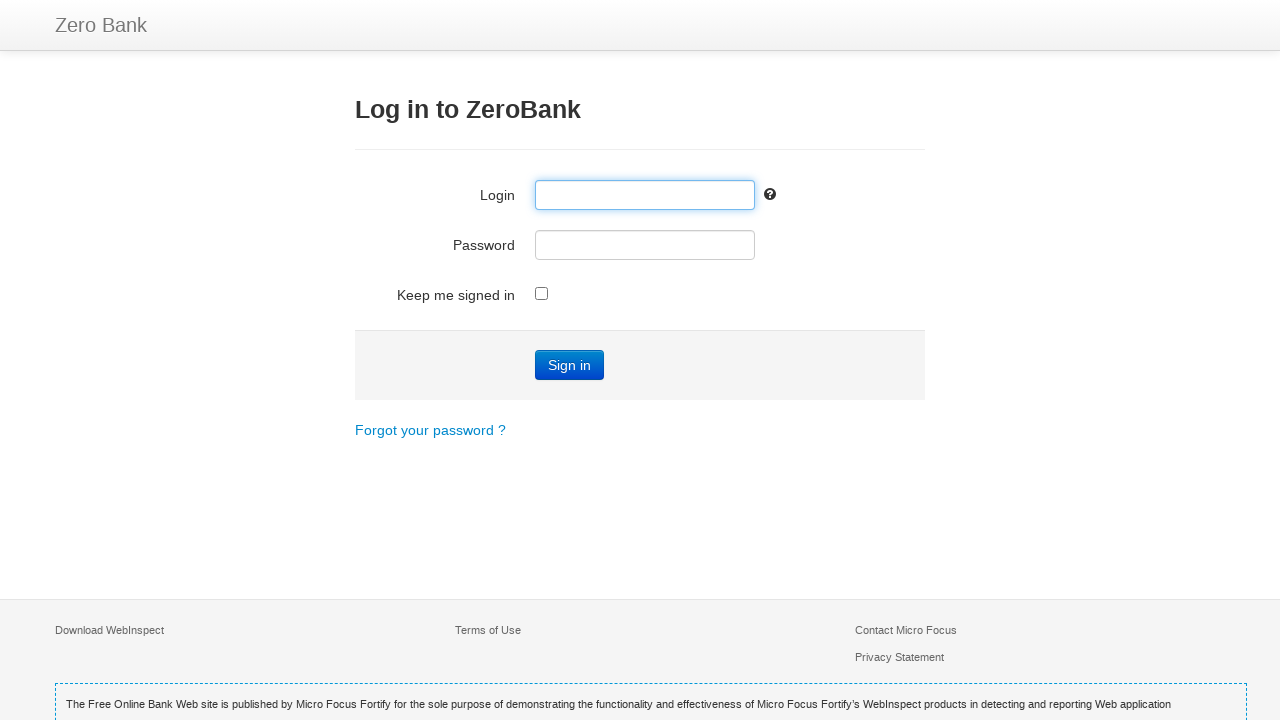